Generates burning text effect by filling a text area with a message, submitting the form, and navigating to the result page

Starting URL: https://cooltext.com/Logo-Design-Burning

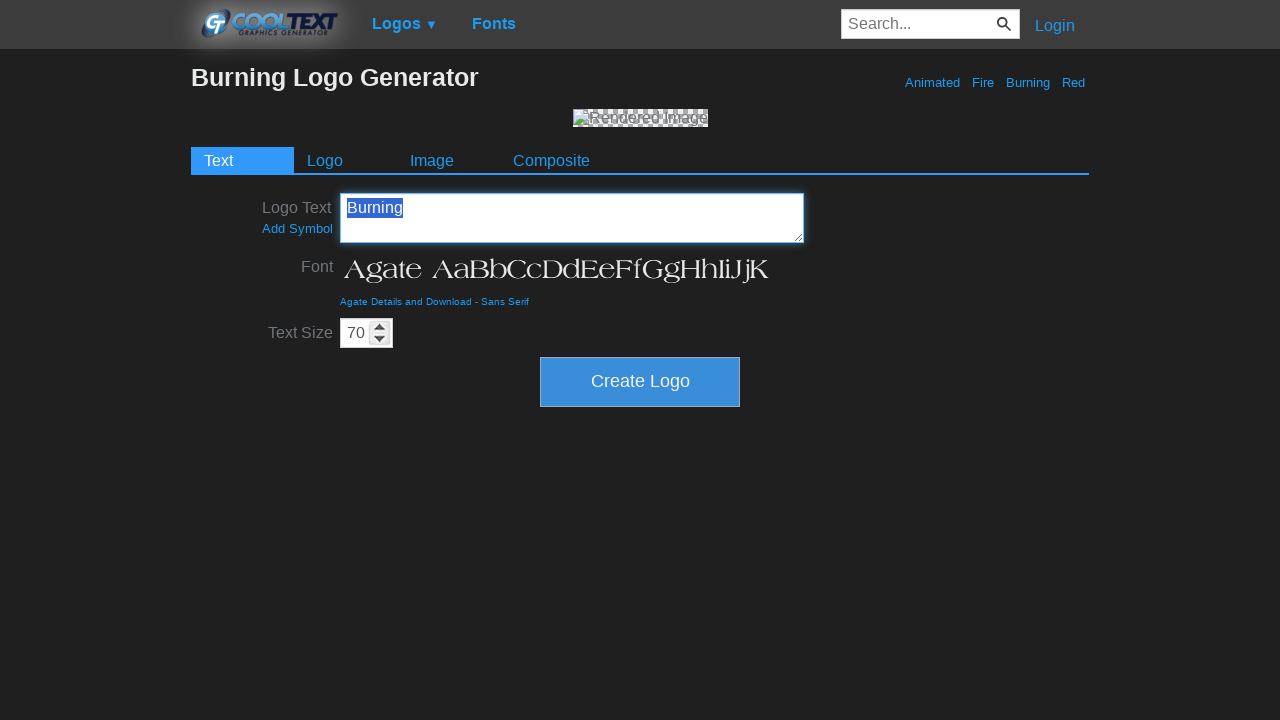

Filled text area with 'BURNING TEXT EXAMPLE' on //html/body/table/tbody/tr[2]/td[2]/div[1]/div/form/div[1]/table/tbody/tr[1]/td[
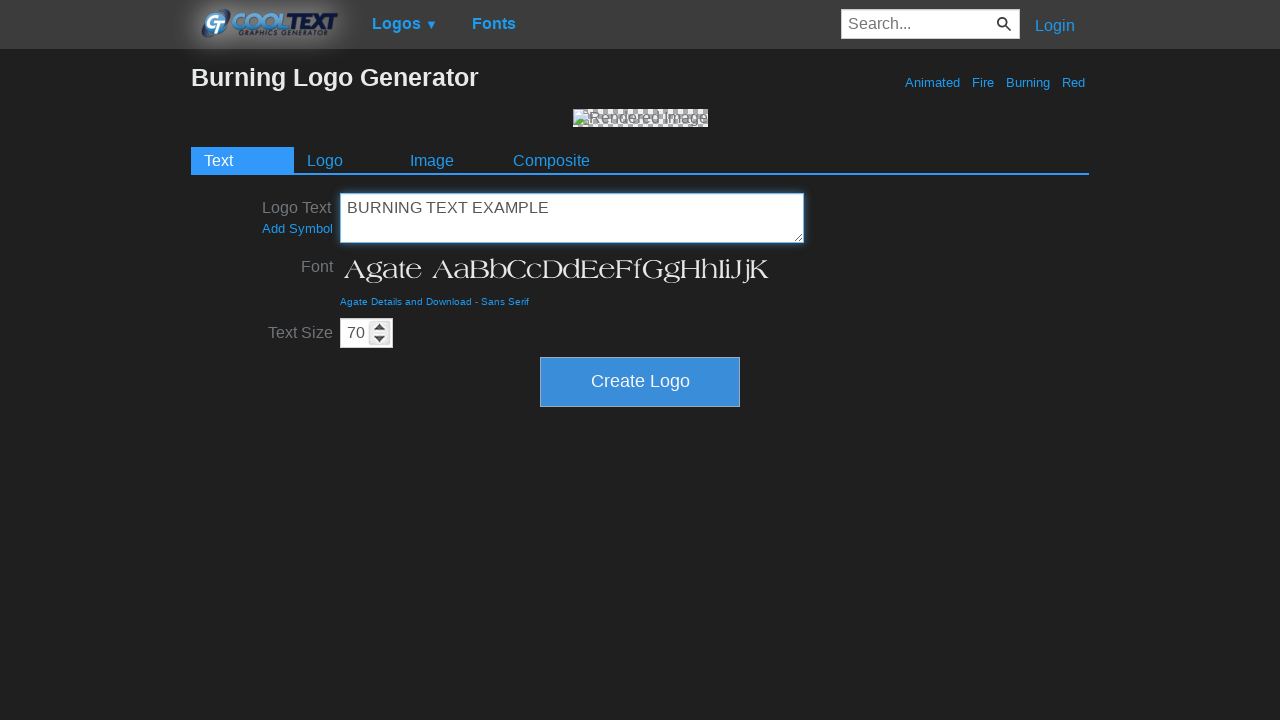

Pressed Tab key (1st navigation)
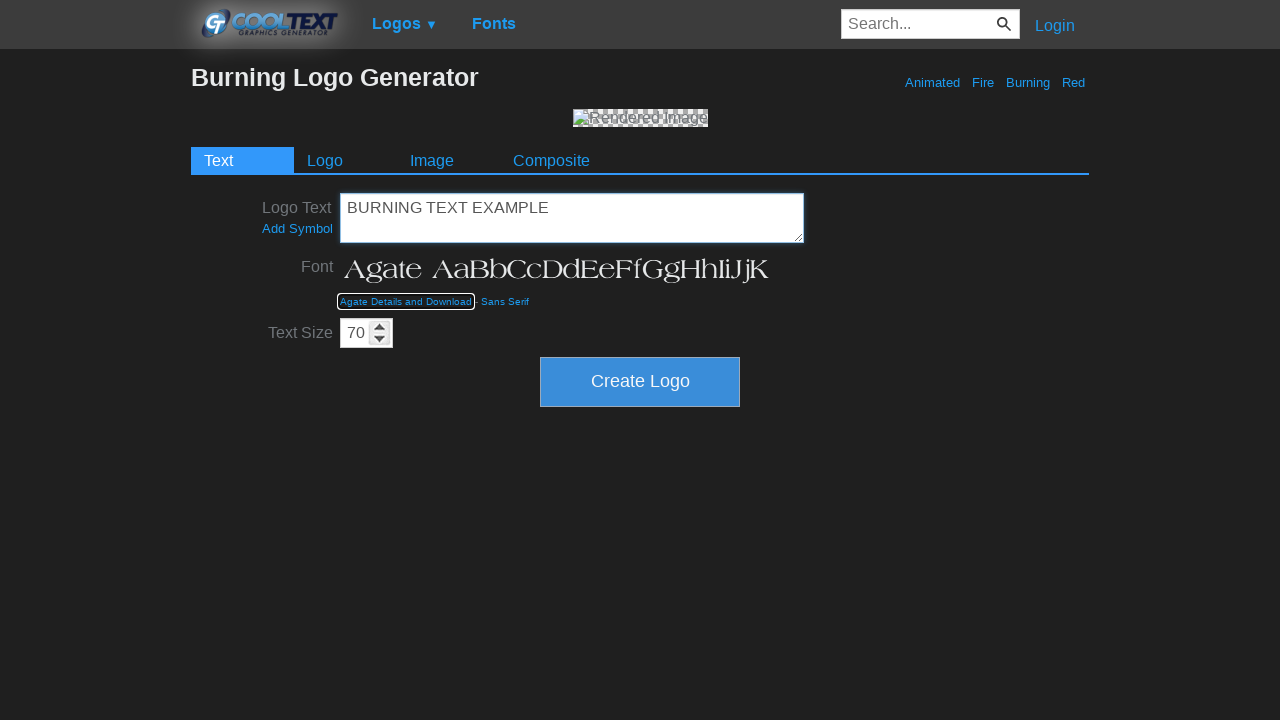

Pressed Tab key (2nd navigation)
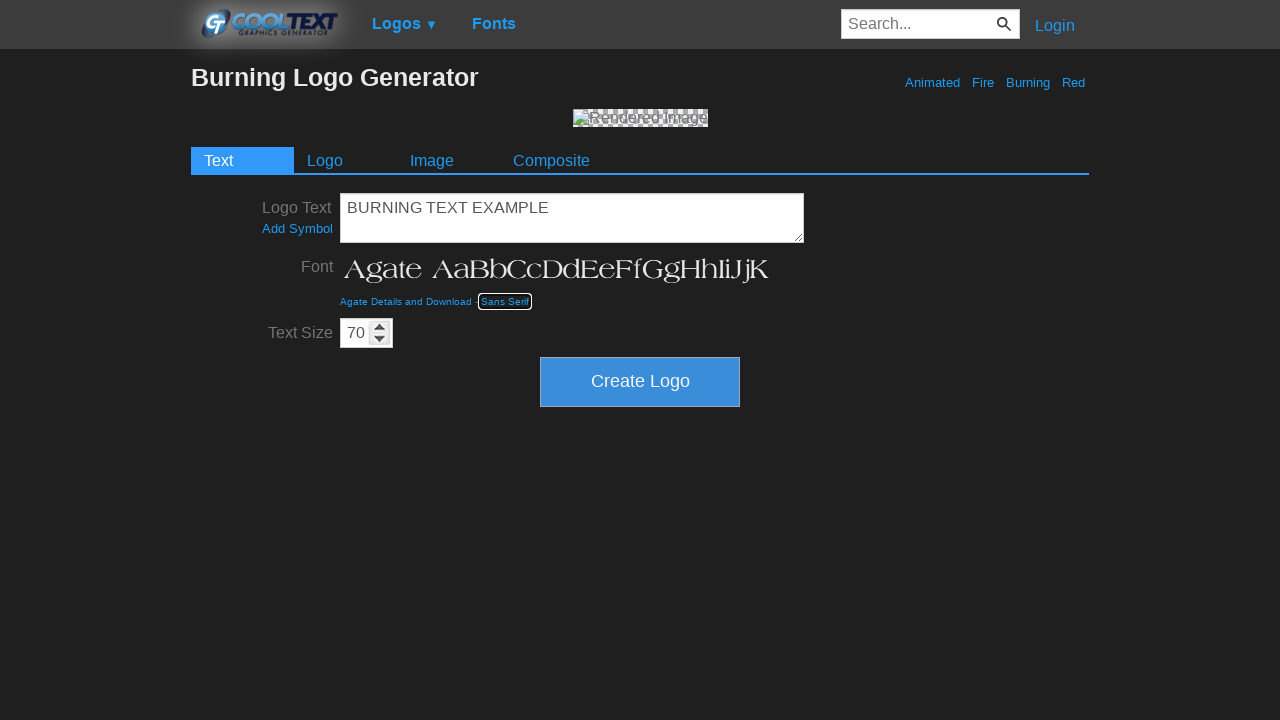

Pressed Tab key (3rd navigation)
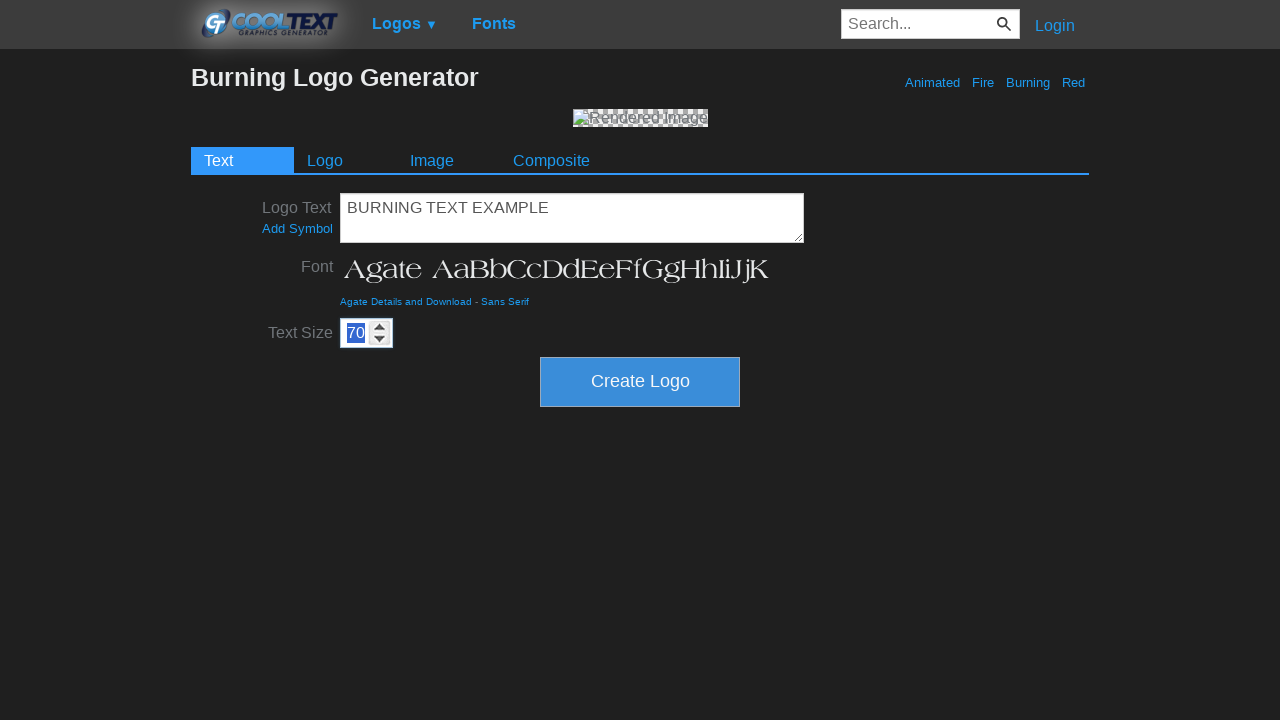

Pressed Tab key (4th navigation)
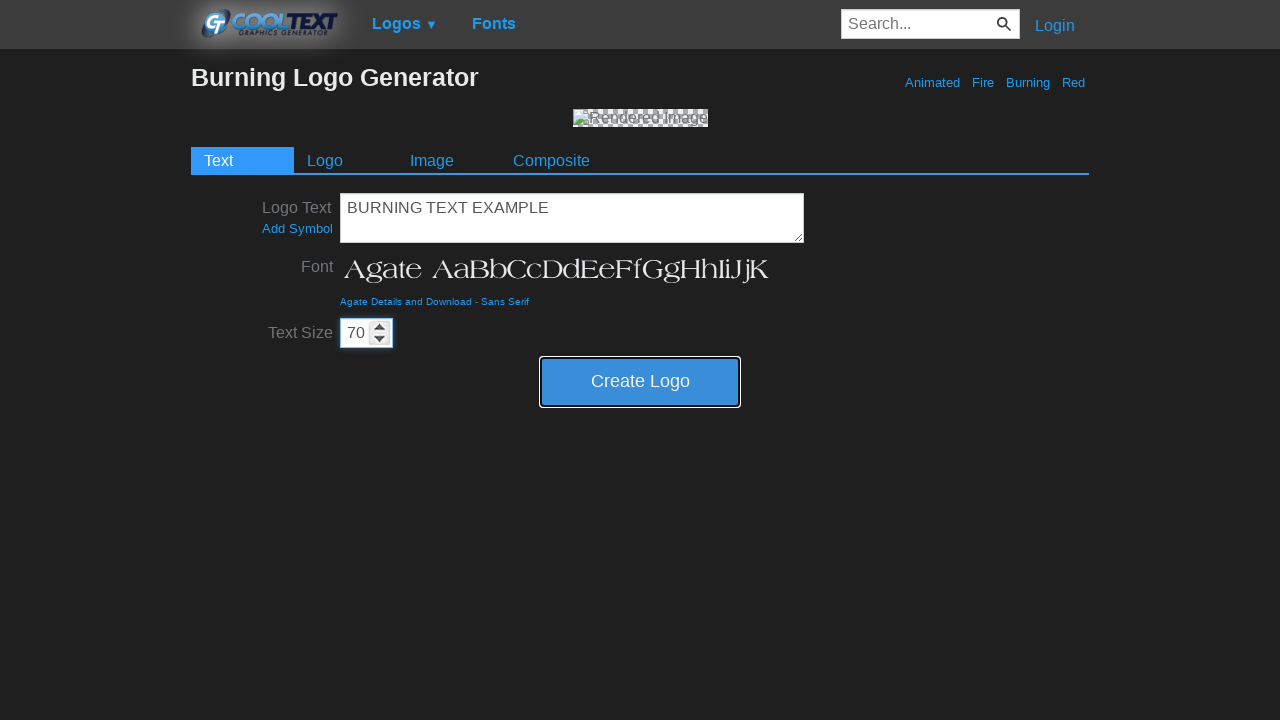

Pressed Enter to submit the burning text form
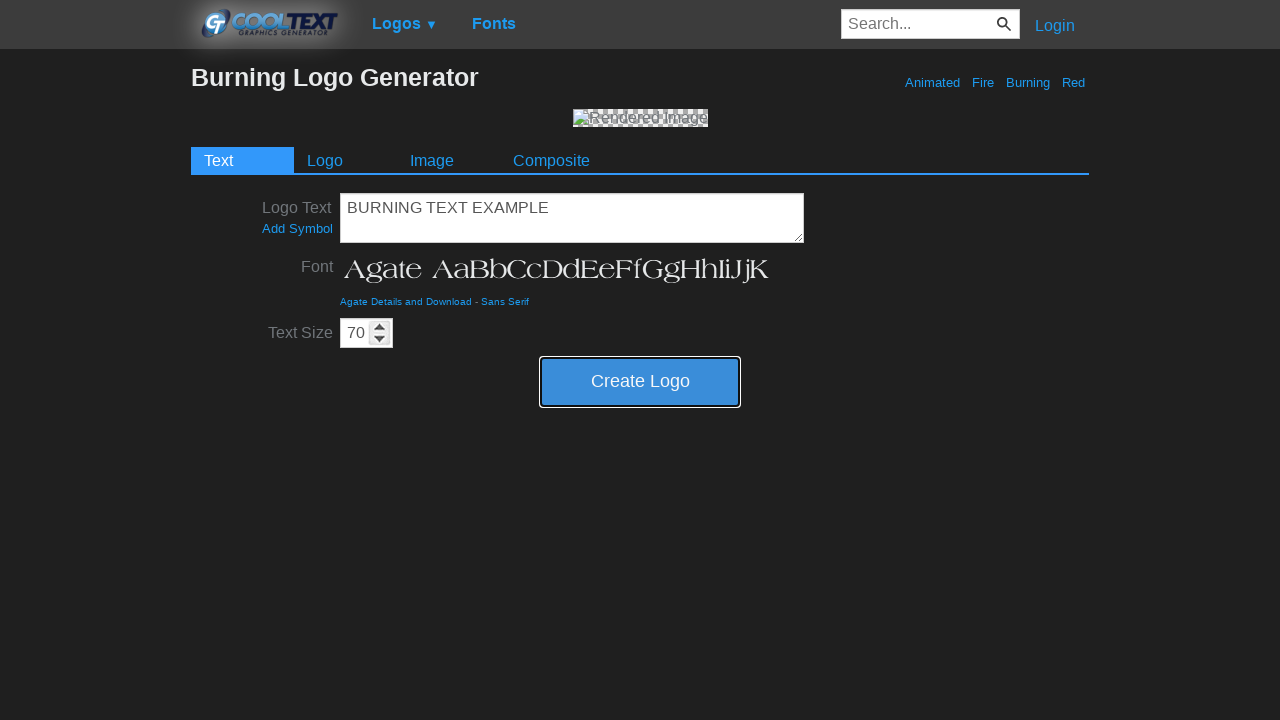

Burning text result image loaded on result page
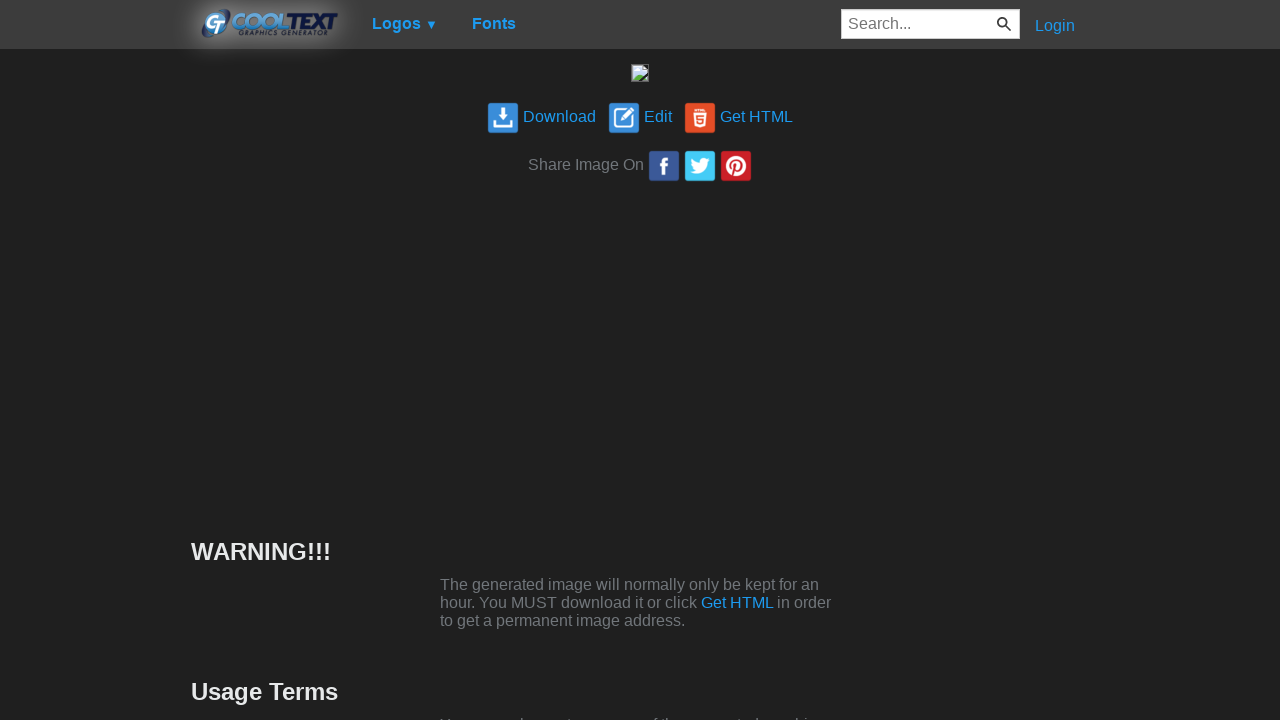

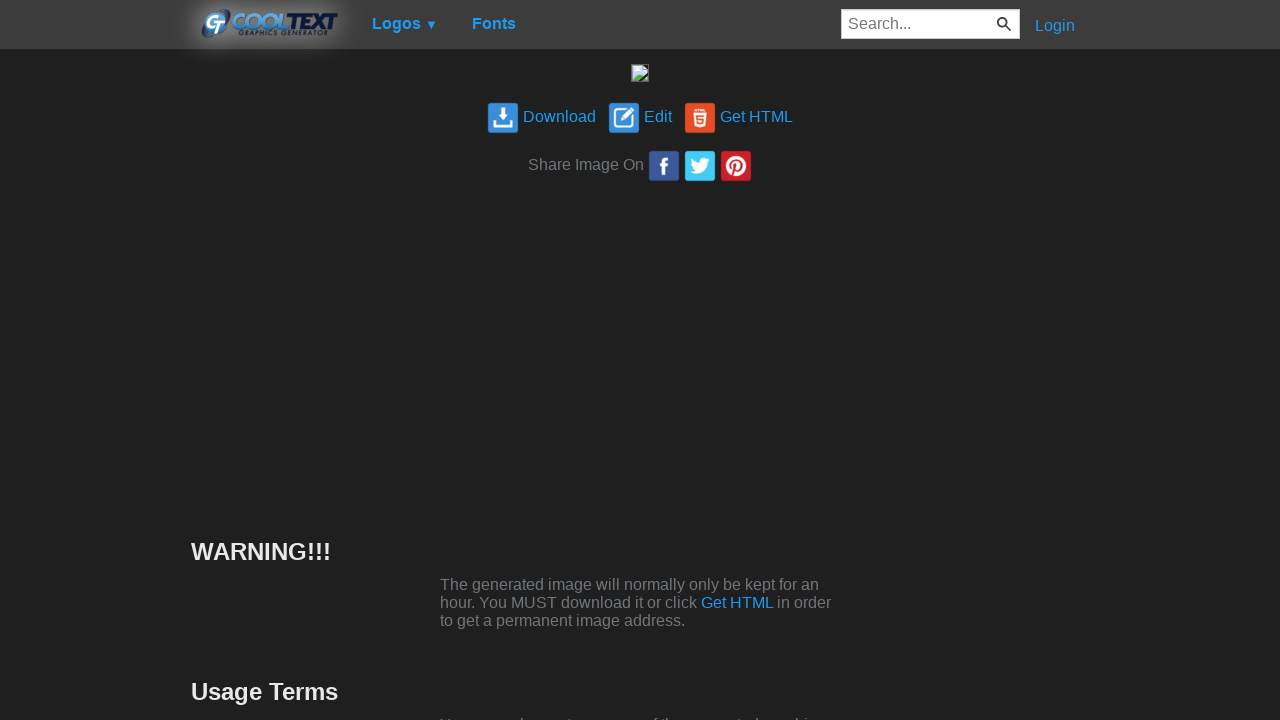